Tests confirmation alert handling by clicking a button to trigger a confirmation dialog, verifying the text, and accepting it

Starting URL: https://training-support.net/webelements/alerts

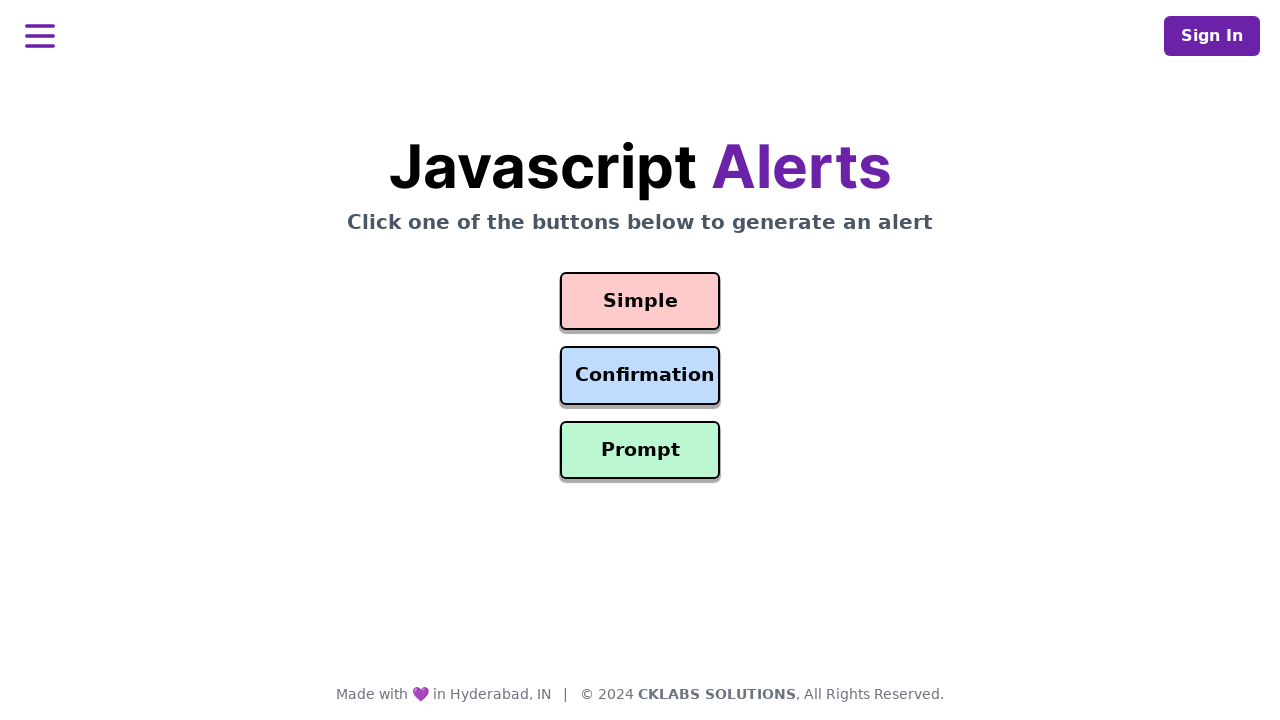

Clicked confirmation button to trigger alert dialog at (640, 376) on #confirmation
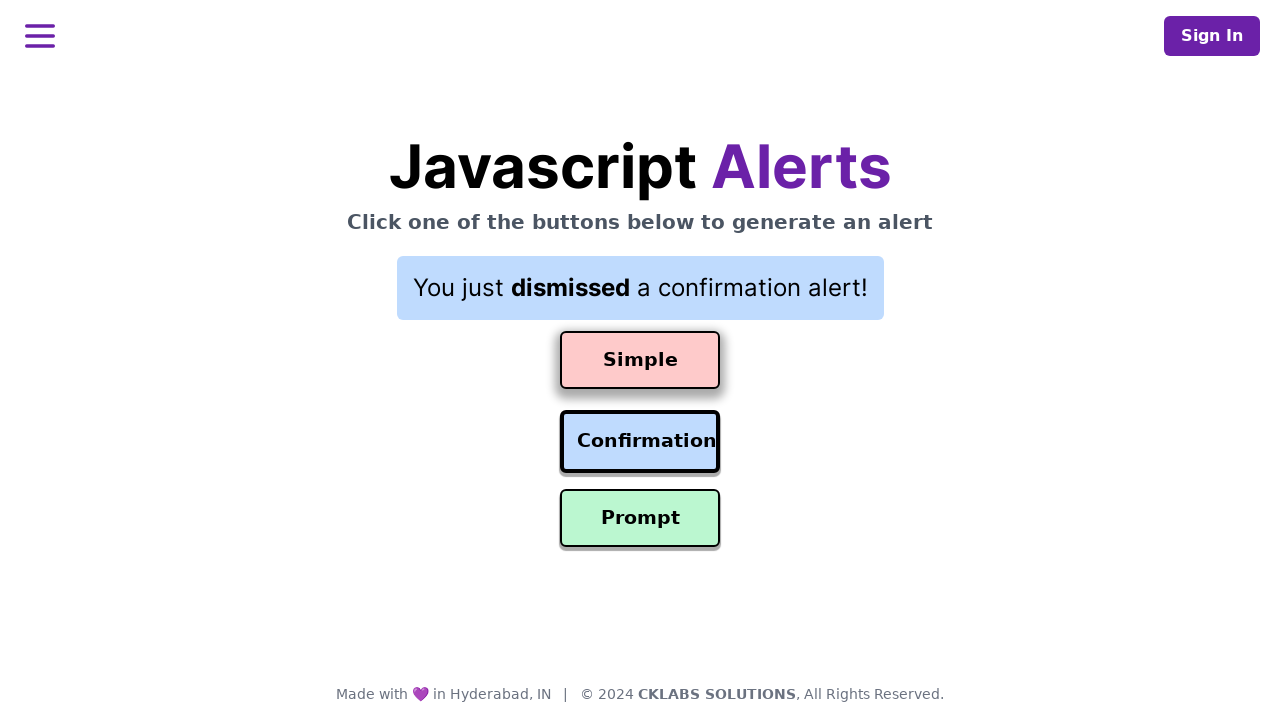

Set up dialog handler to accept confirmation alert
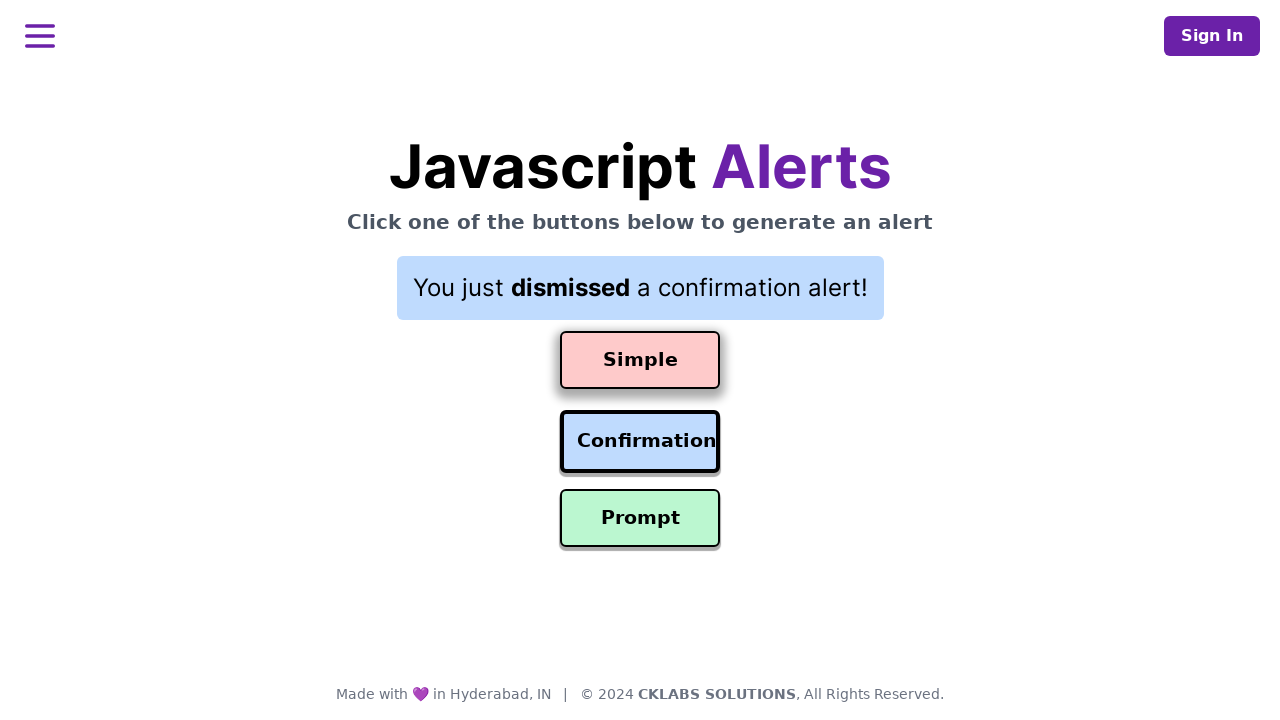

Waited for alert to be processed
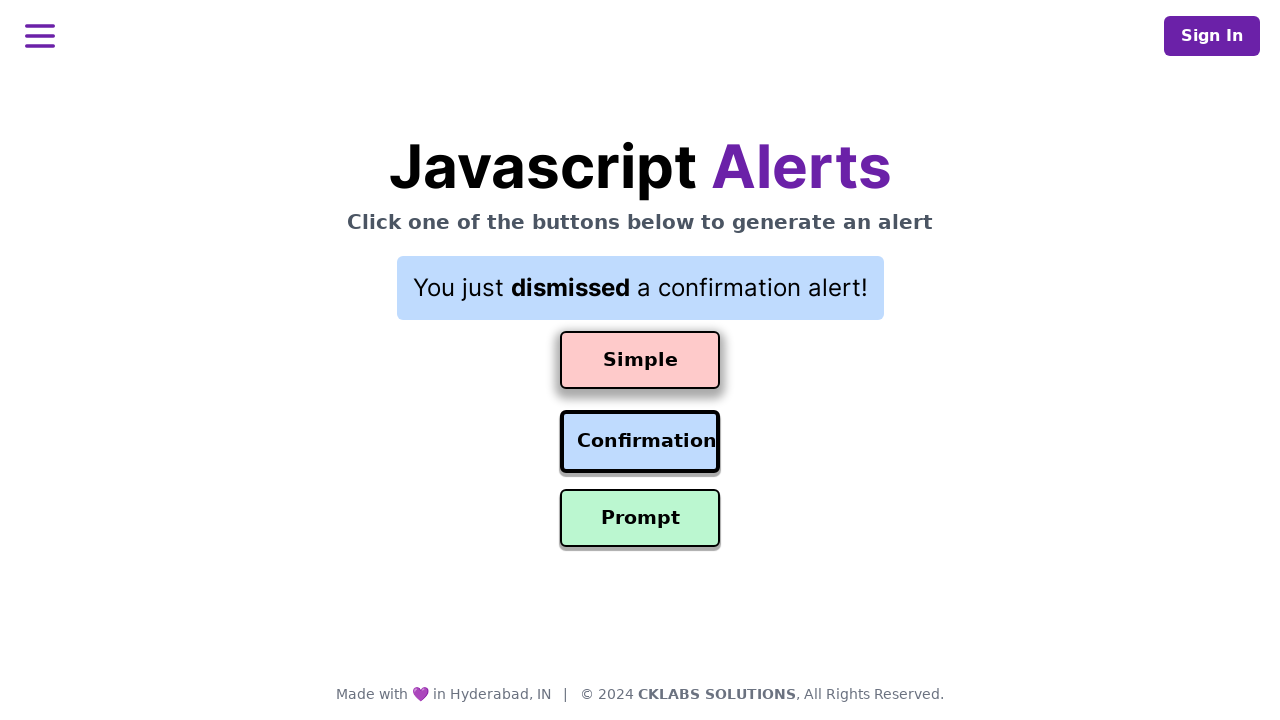

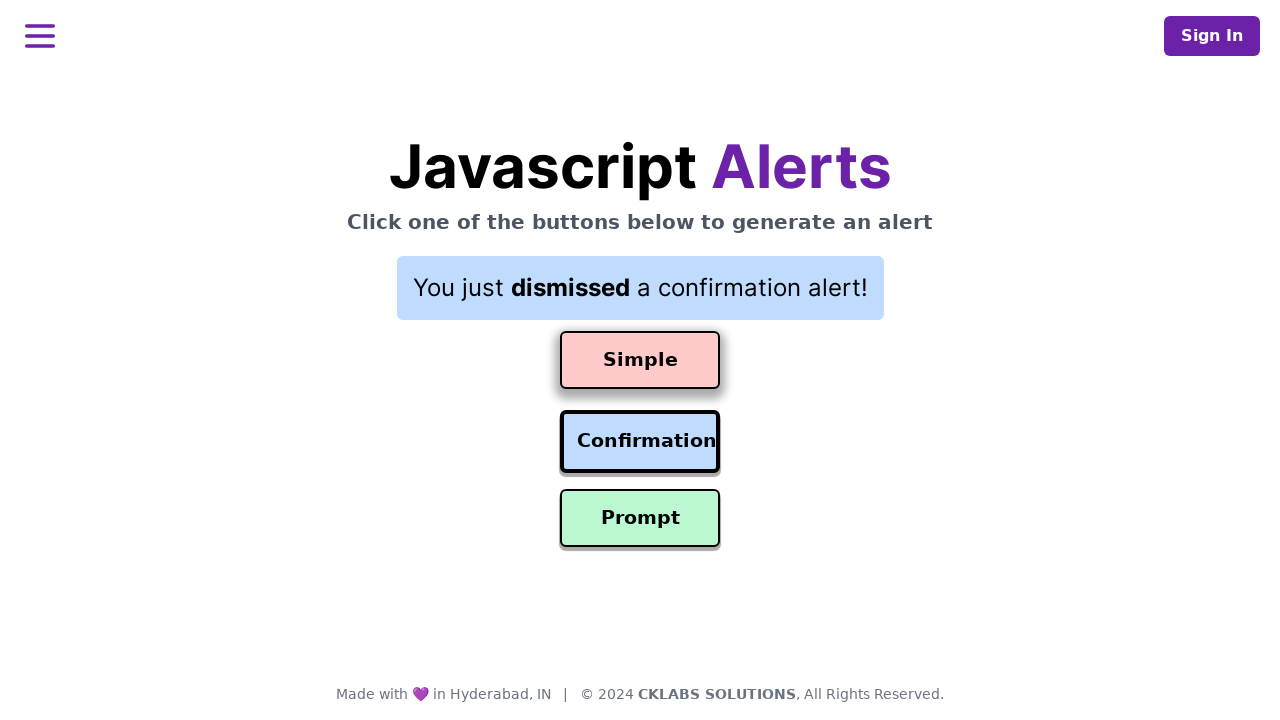